Tests JavaScript alert handling by triggering different types of alerts (simple alert, confirm dialog, and prompt) and interacting with them

Starting URL: https://testpages.herokuapp.com/styled/alerts/alert-test.html

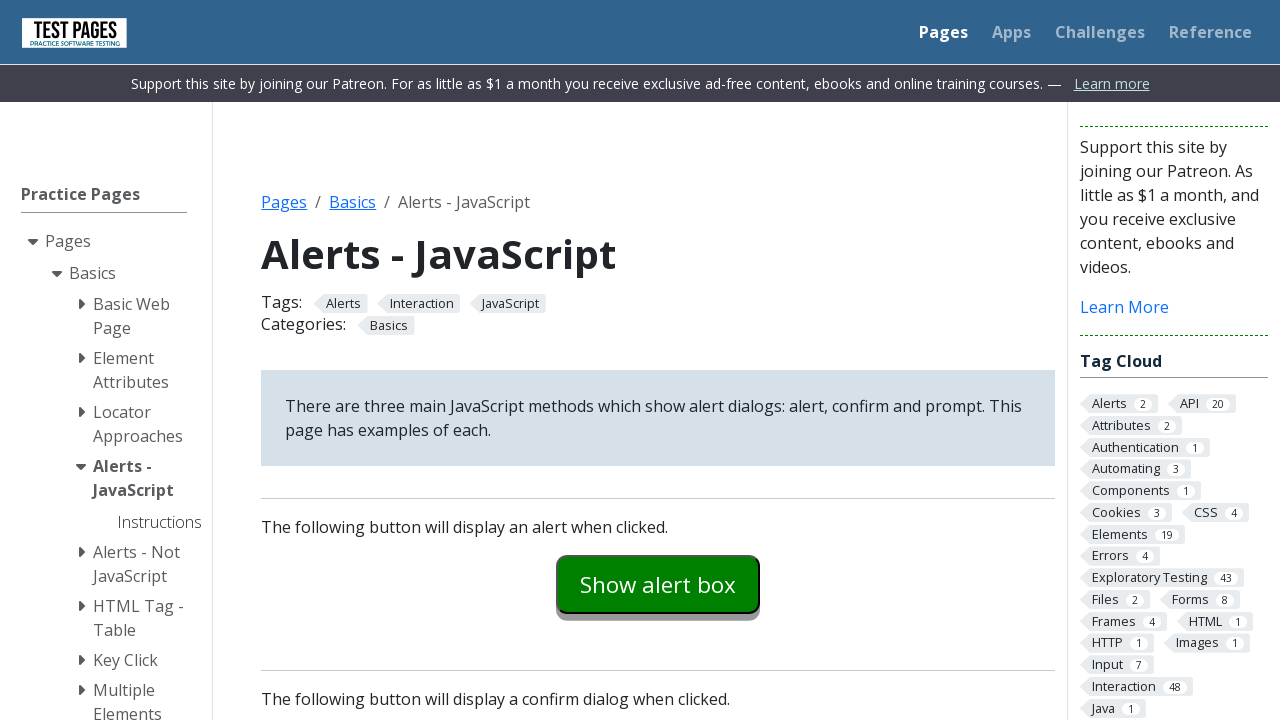

Navigated to alerts test page
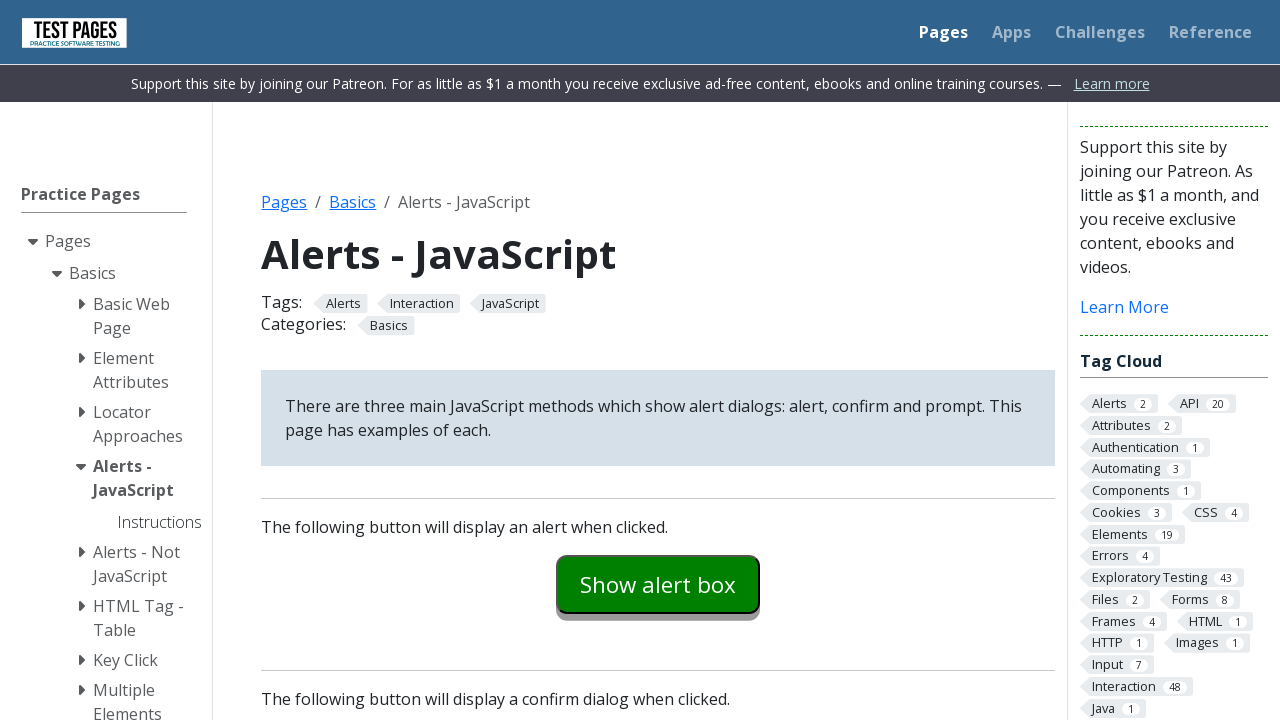

Clicked button to trigger simple alert at (658, 584) on #alertexamples
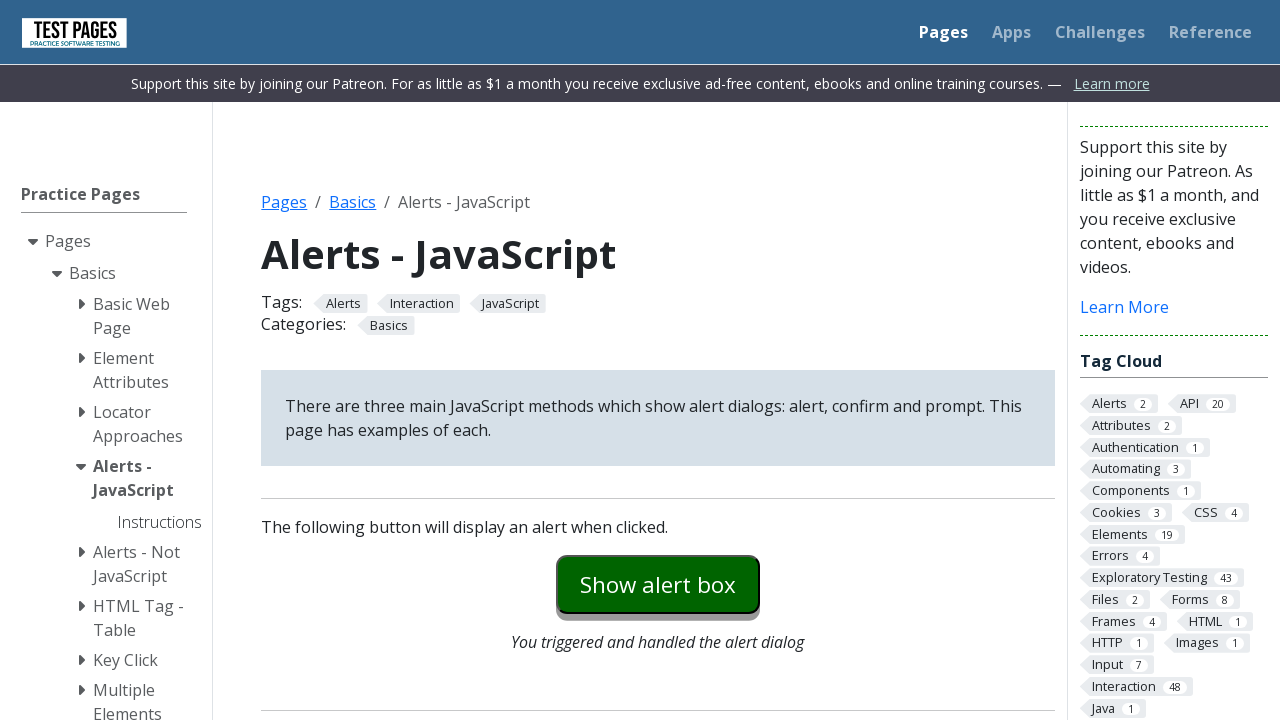

Set up dialog handler to accept alert
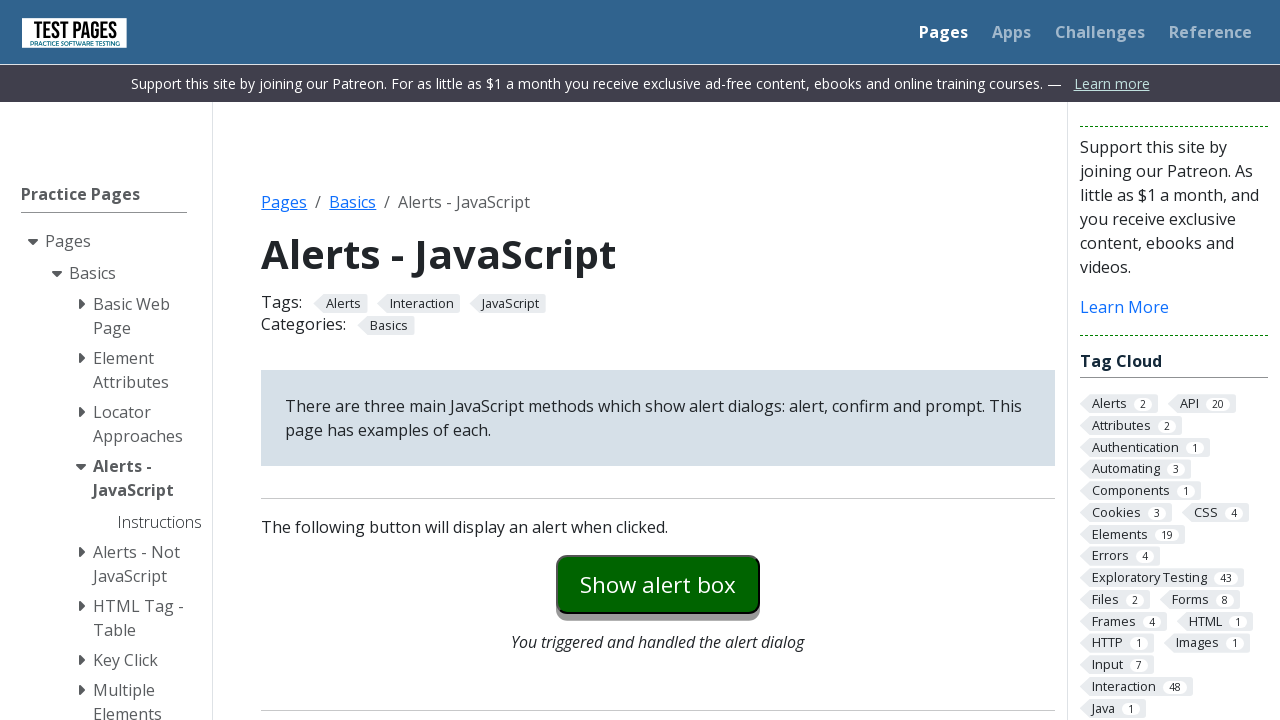

Waited 500ms after accepting alert
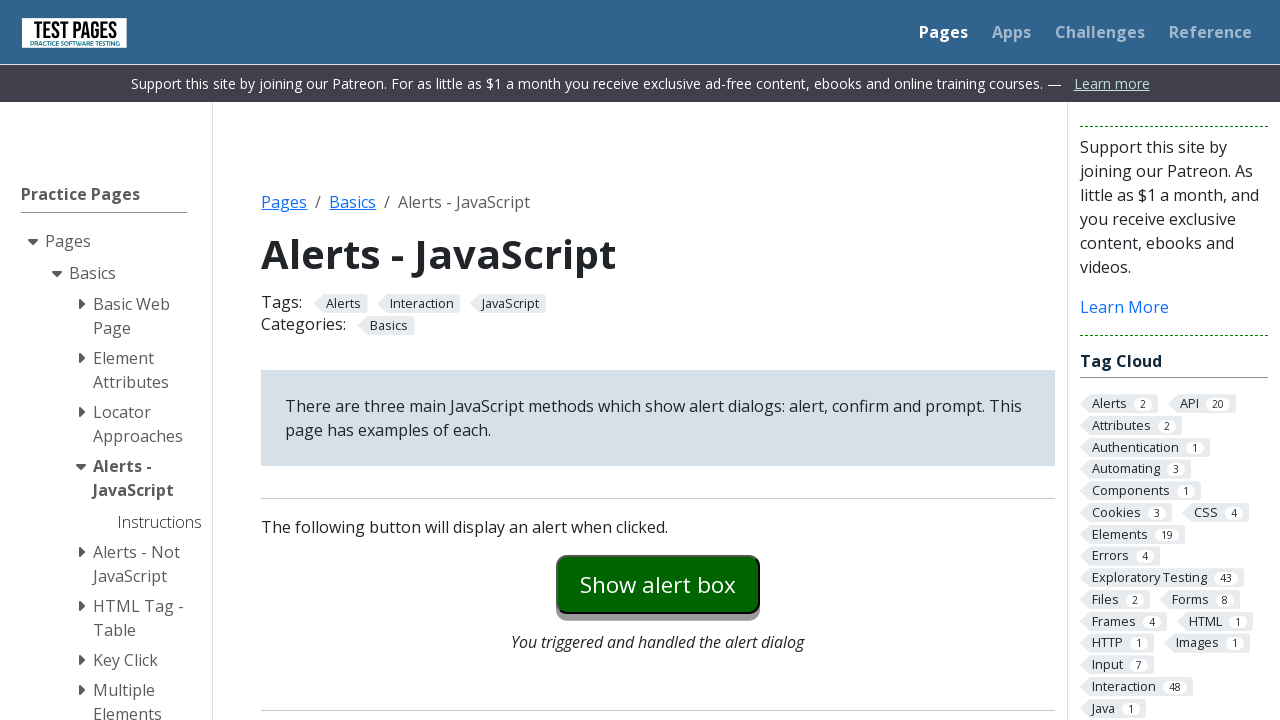

Clicked button to trigger confirm dialog at (658, 360) on #confirmexample
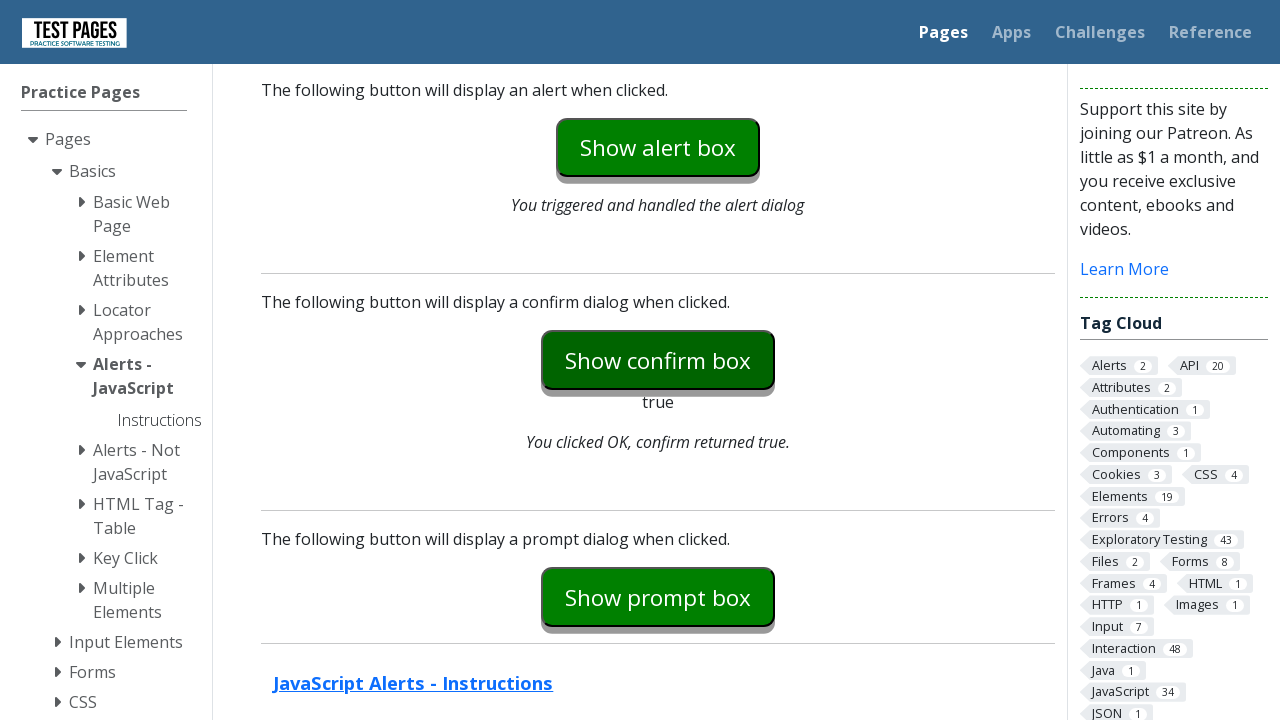

Set up dialog handler to dismiss confirm dialog
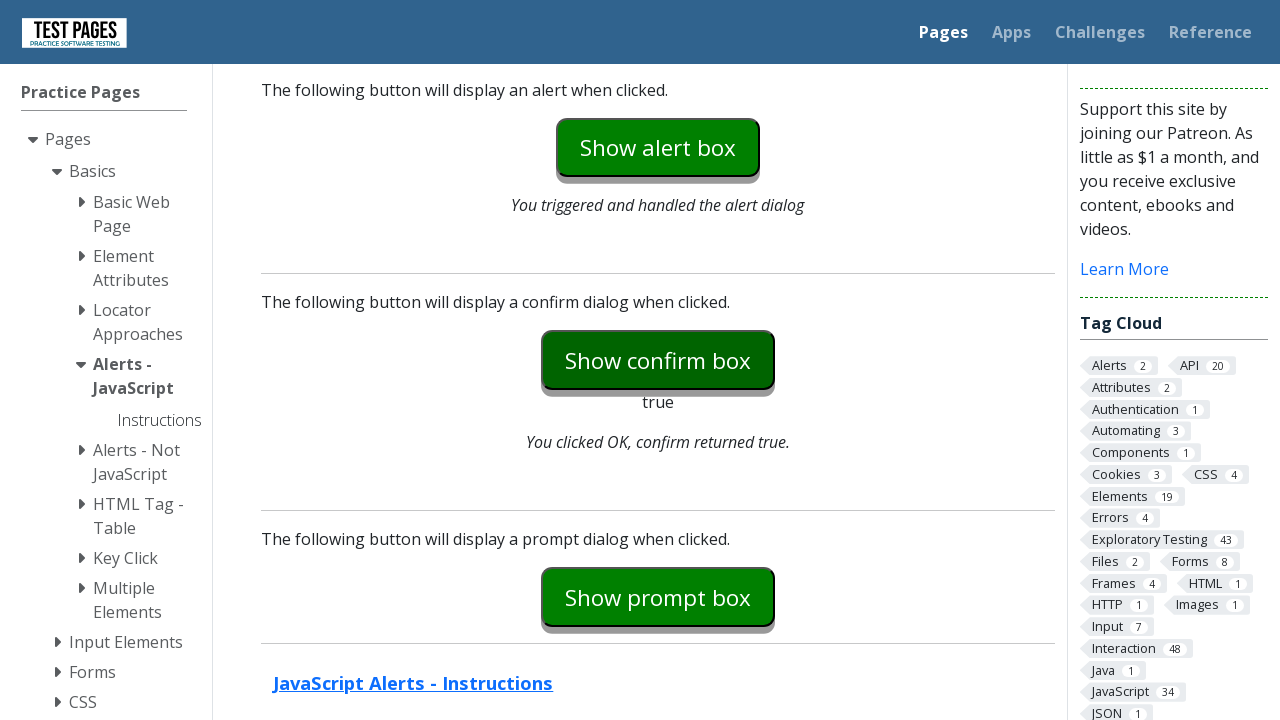

Waited 500ms after dismissing confirm dialog
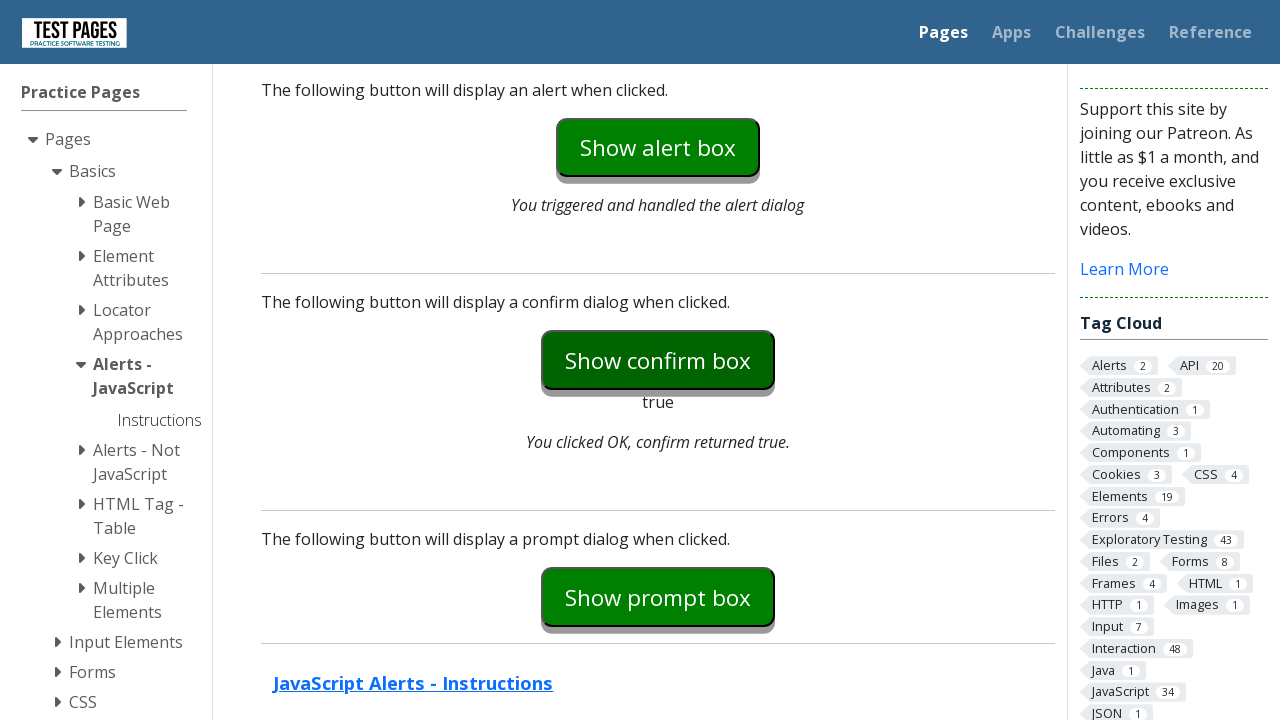

Clicked button to trigger prompt dialog at (658, 597) on #promptexample
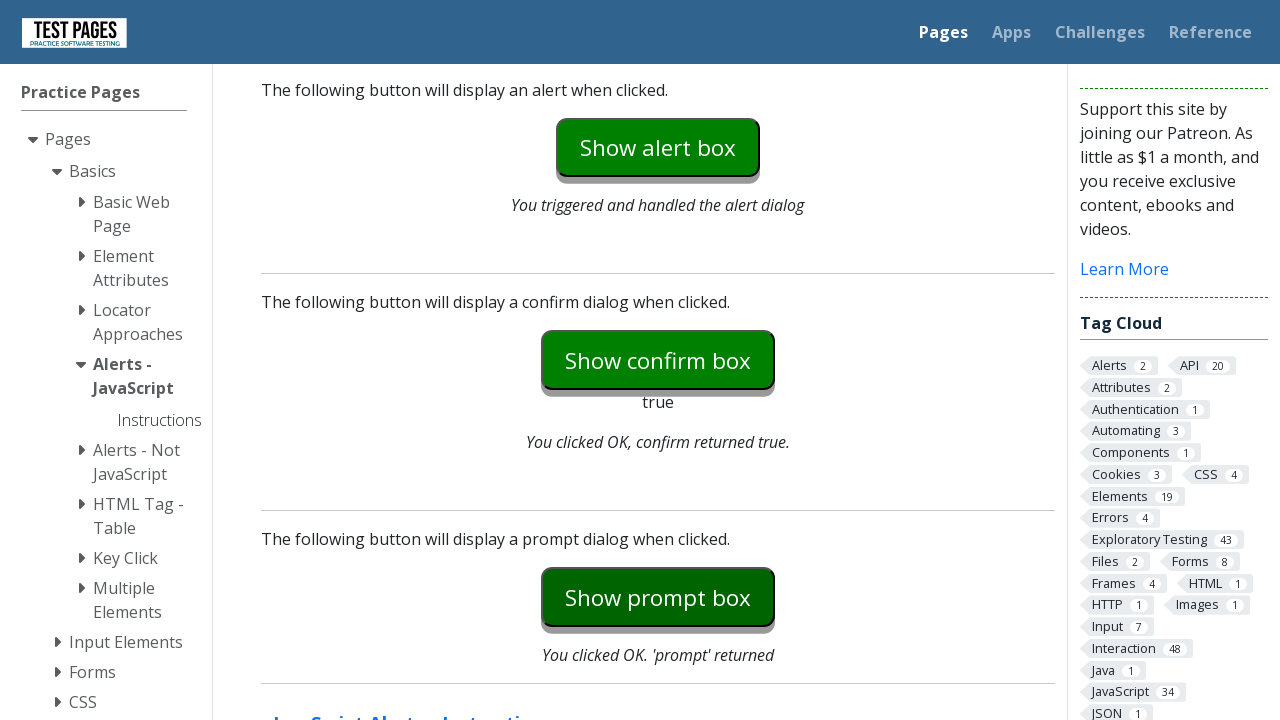

Set up dialog handler to accept prompt with text 'Ajay Trainer'
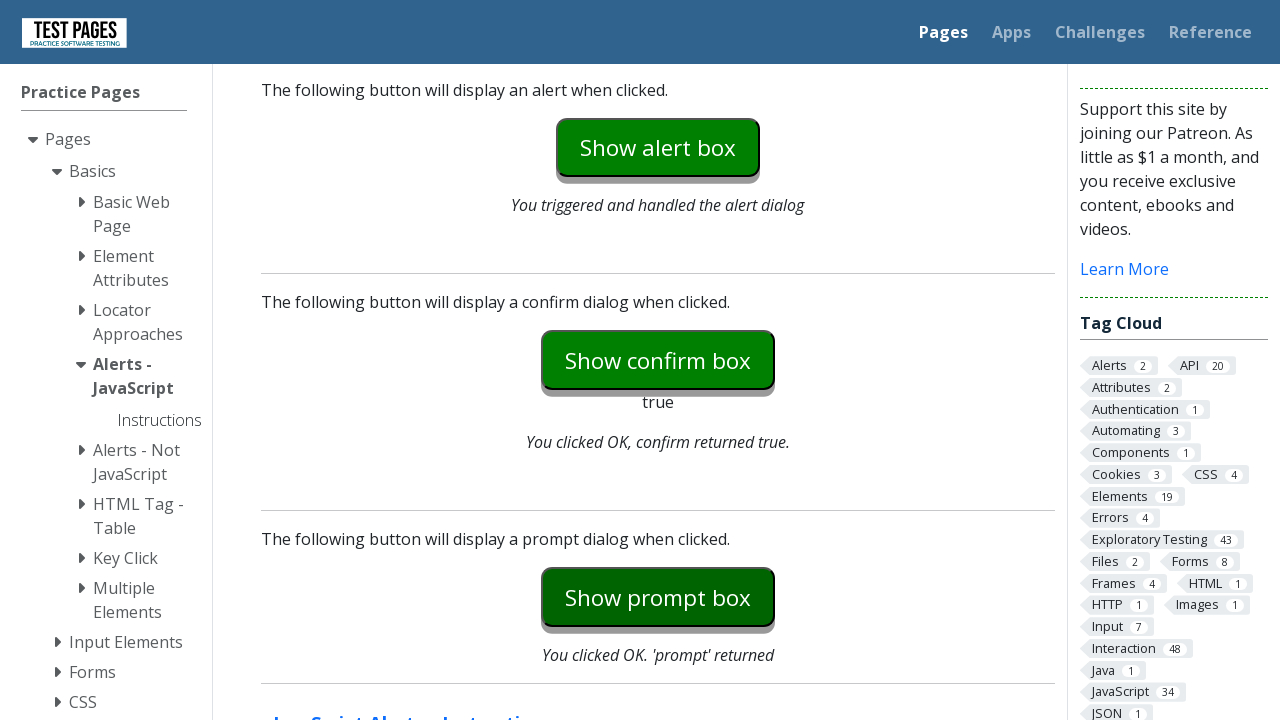

Waited 500ms after accepting prompt
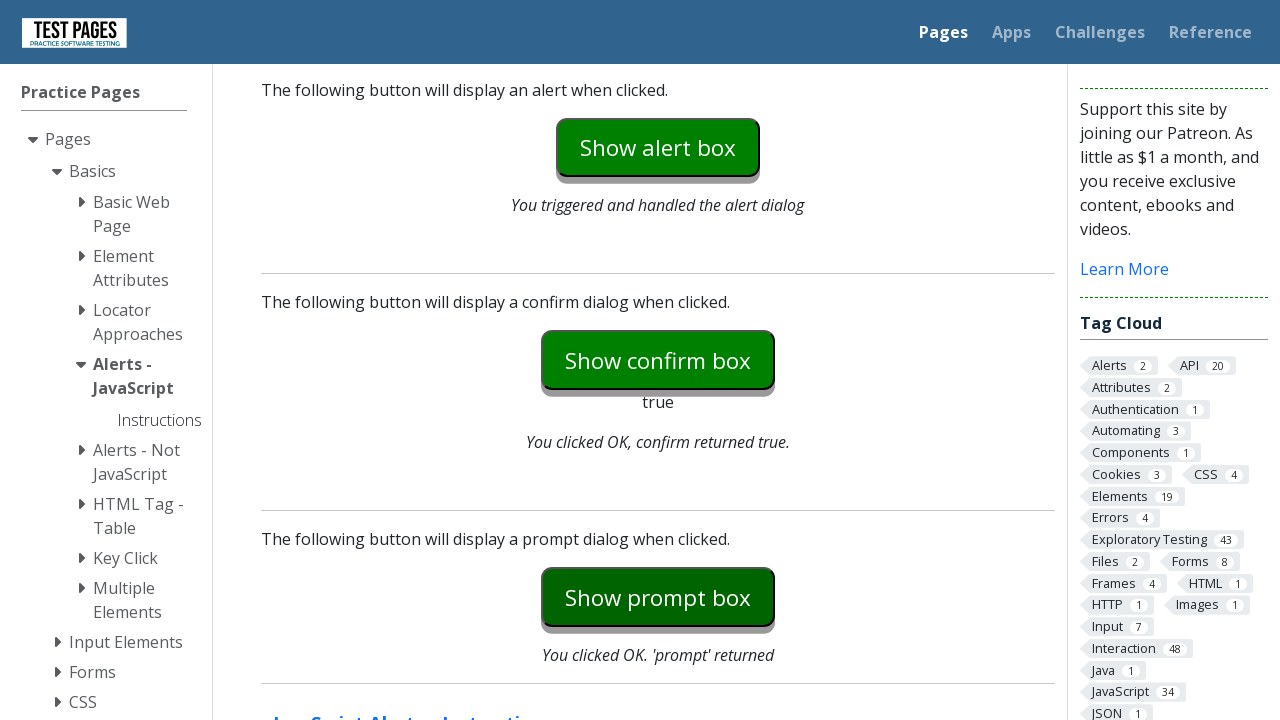

Clicked button to trigger alert for text verification test at (658, 147) on #alertexamples
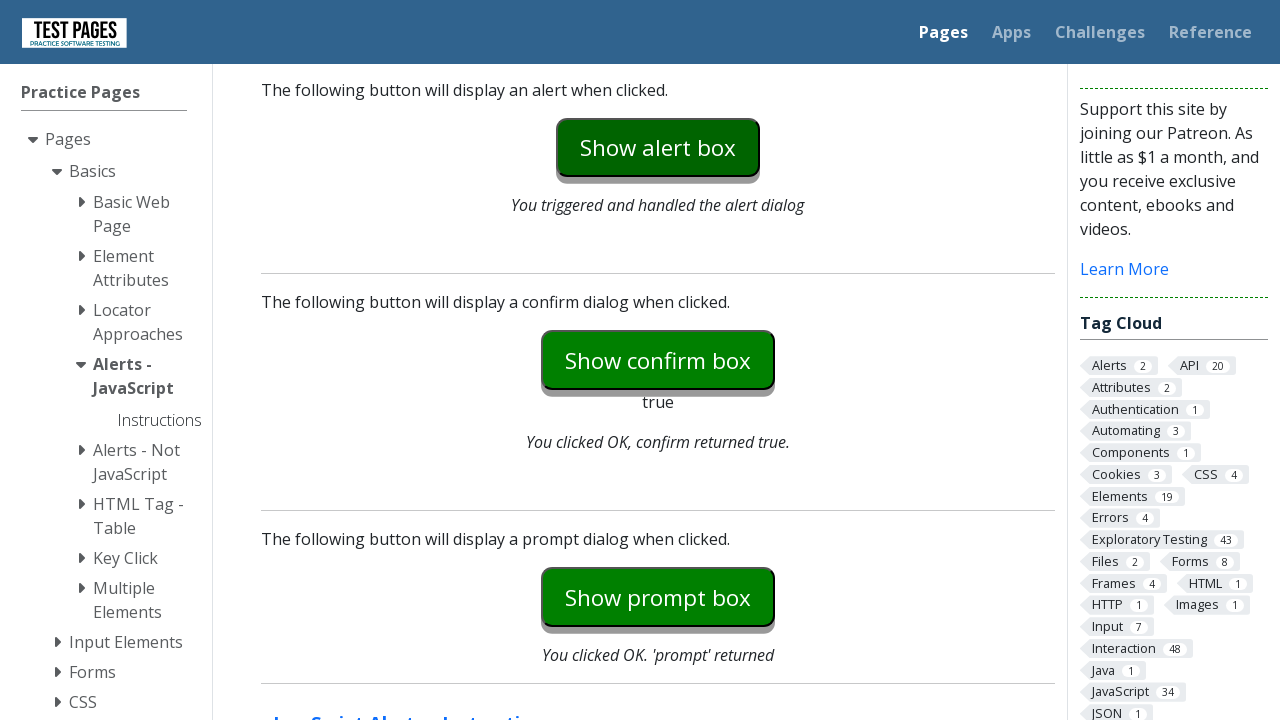

Set up dialog handler to verify alert text matches expected message
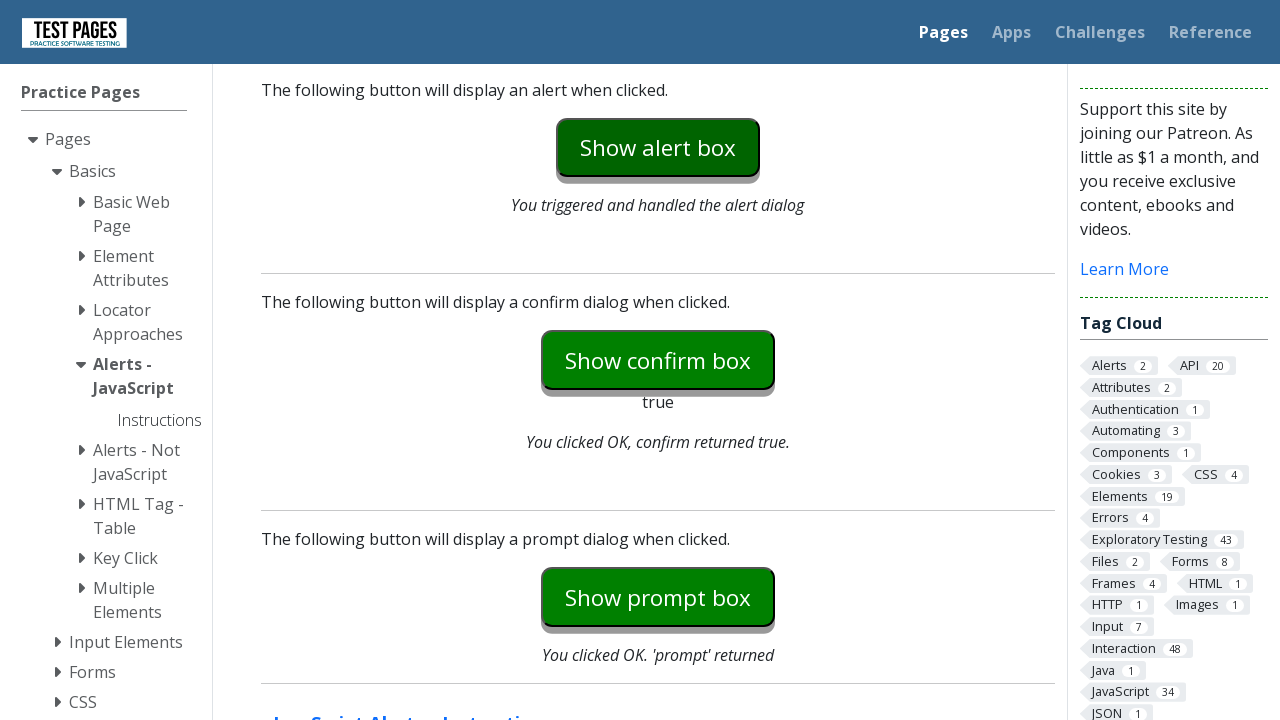

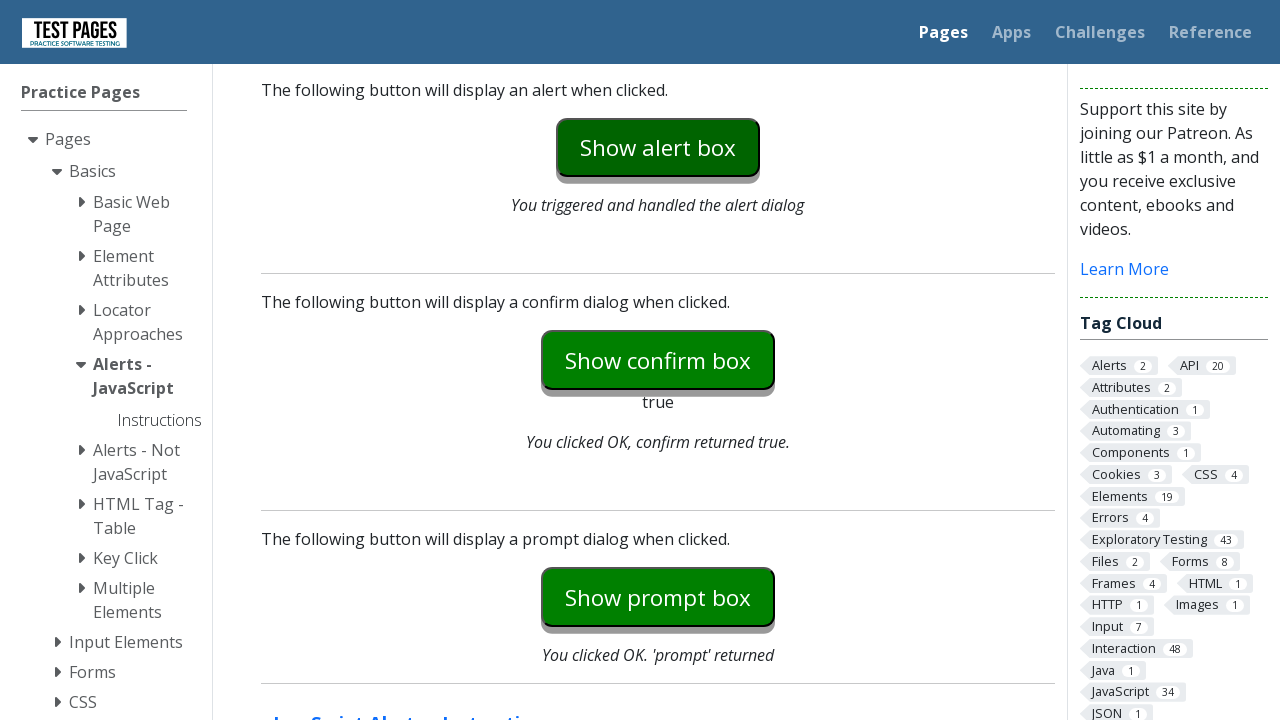